Tests registration form by filling in first name, last name, and email fields, then submitting the form and verifying success message

Starting URL: http://suninjuly.github.io/registration1.html

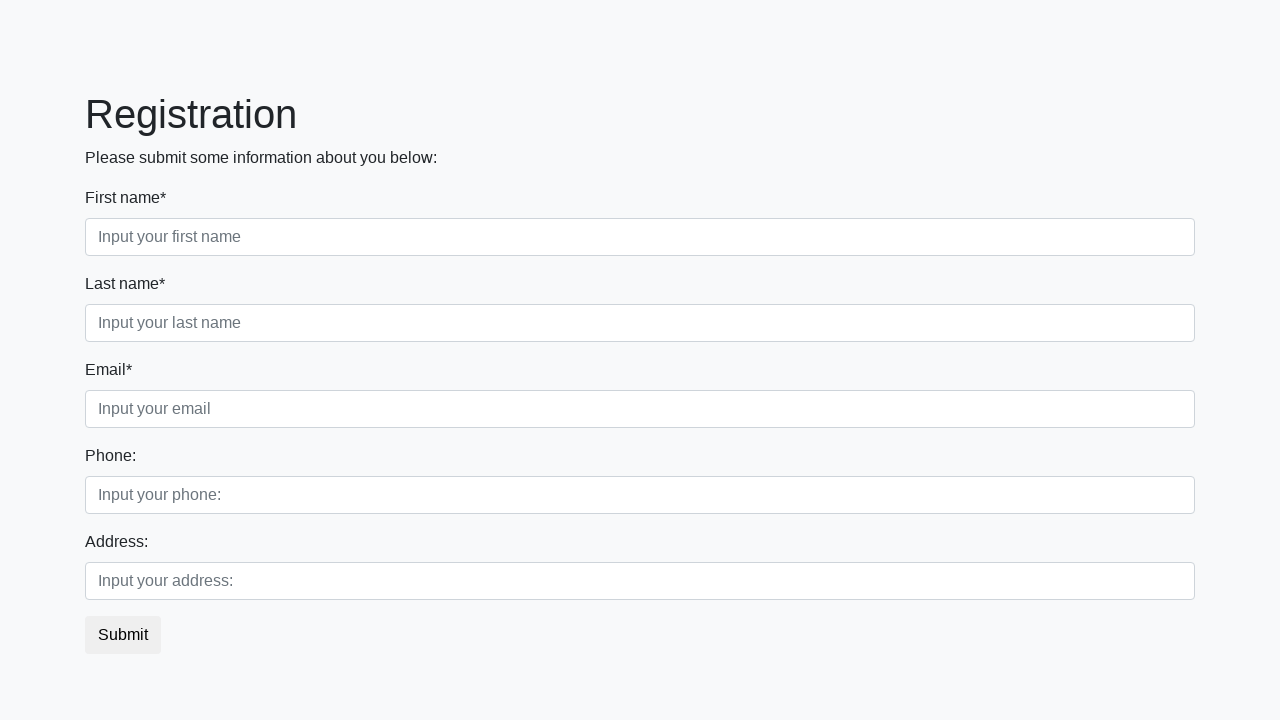

Filled first name field with 'Alex' on .first_block .first_class .first
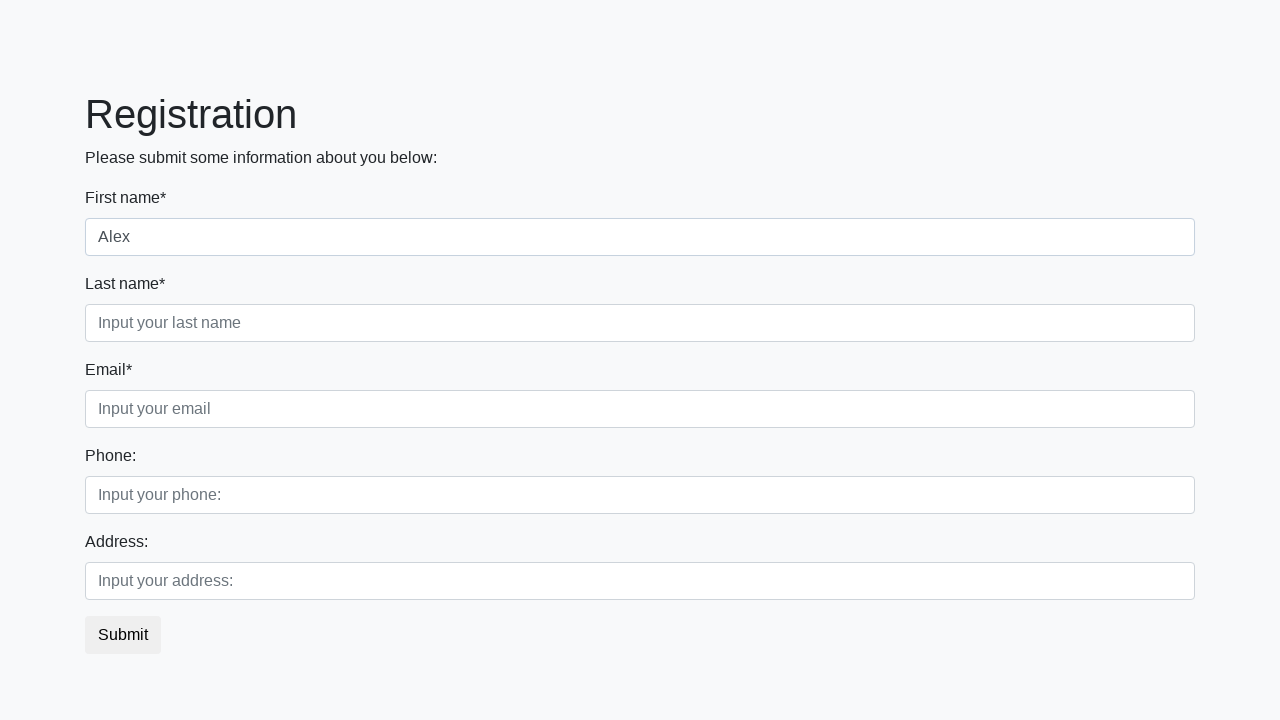

Filled last name field with 'Johnson' on .first_block .second_class .second
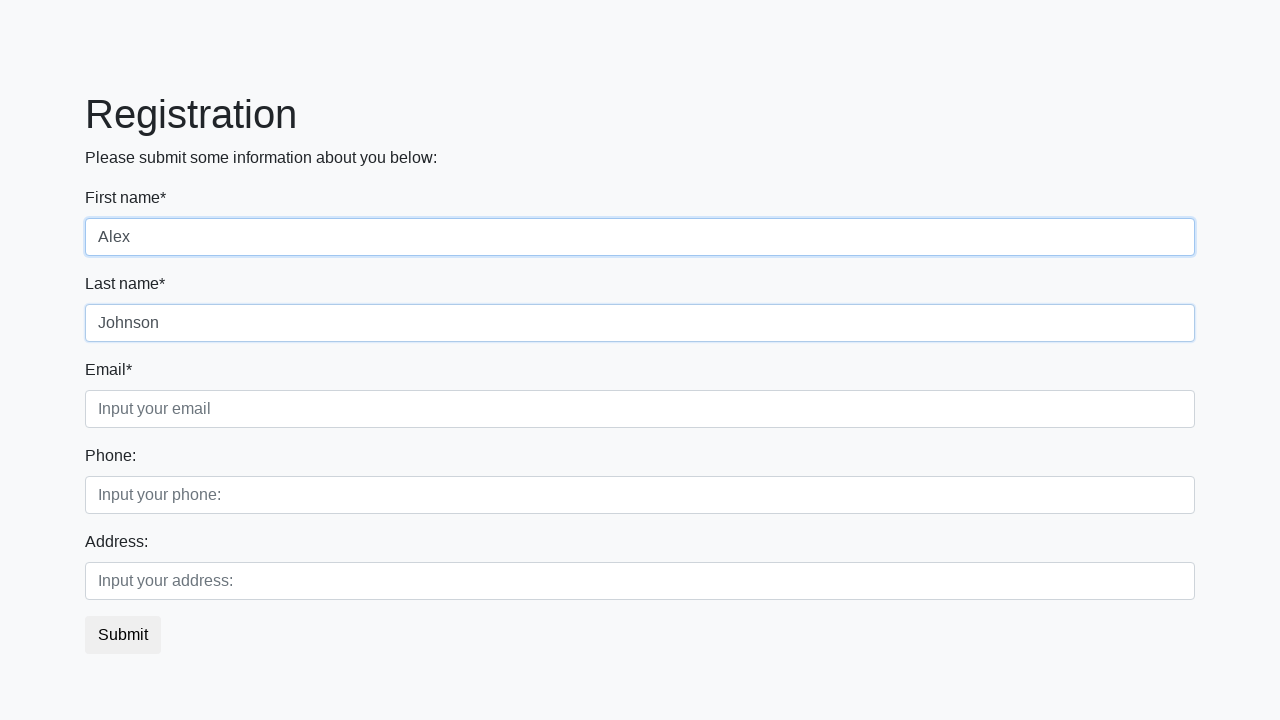

Filled email field with 'alex.johnson@example.com' on .first_block .third_class .third
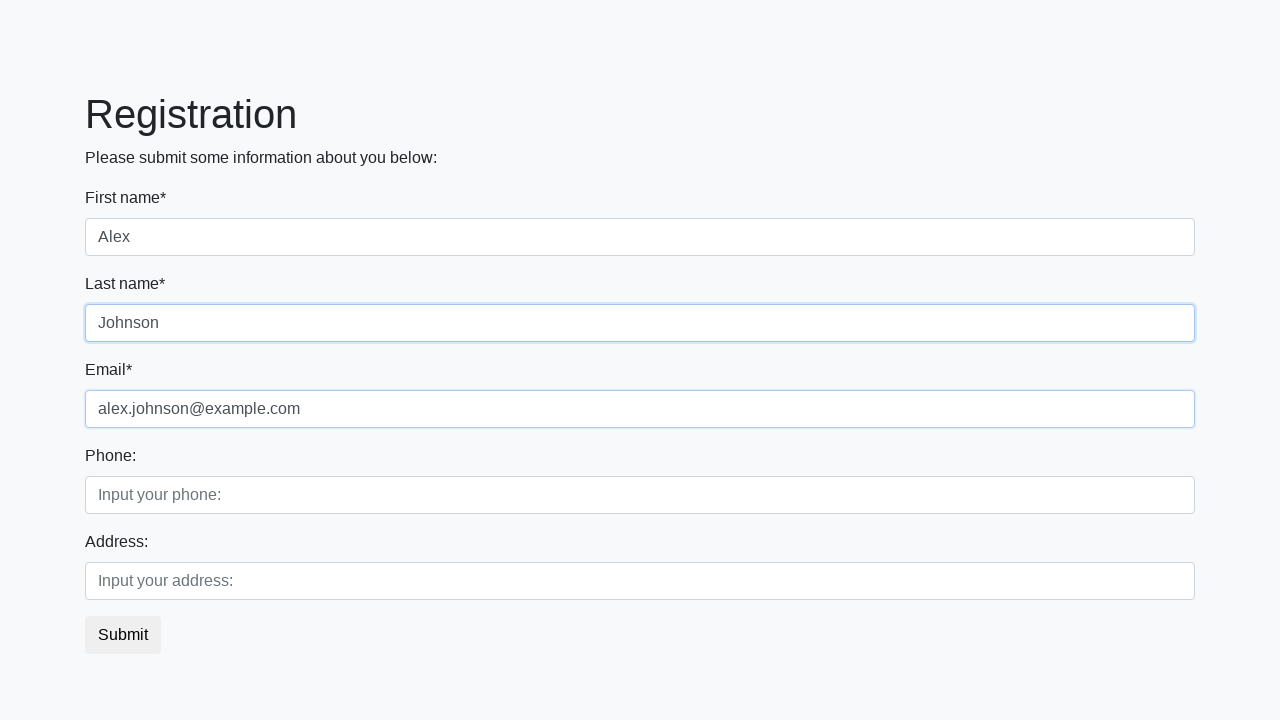

Clicked submit button to register at (123, 635) on button.btn
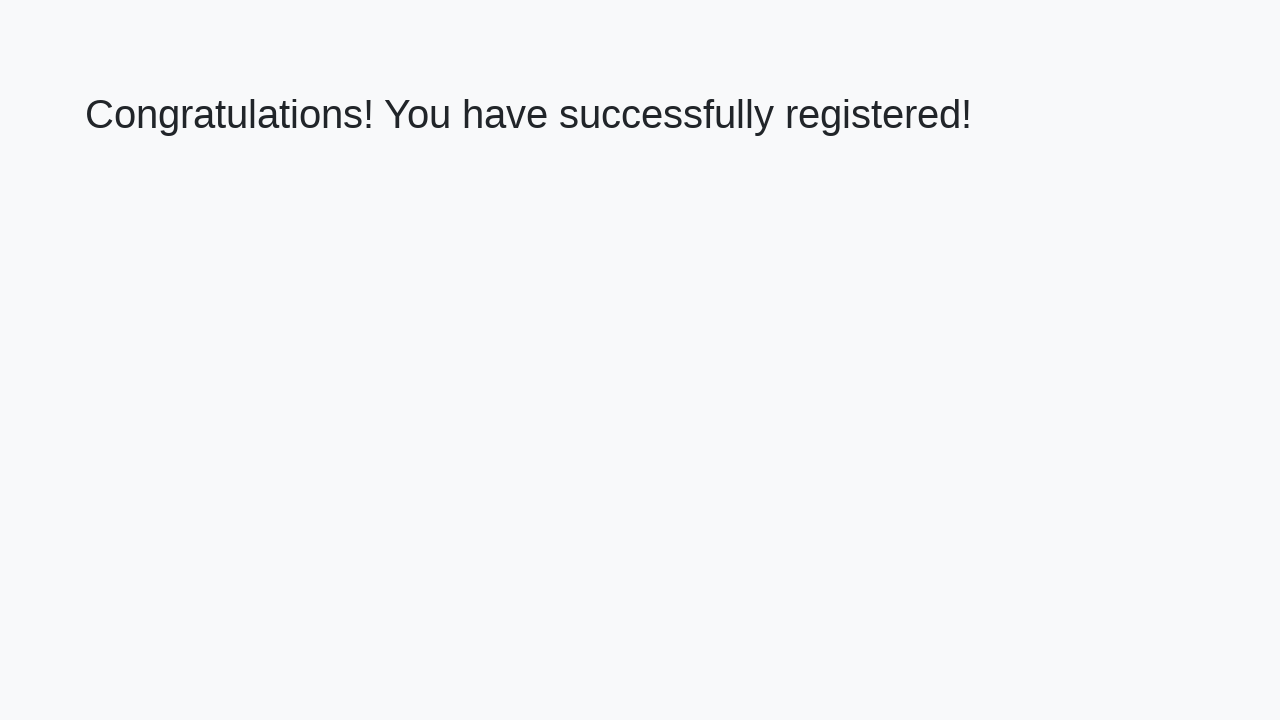

Success message appeared
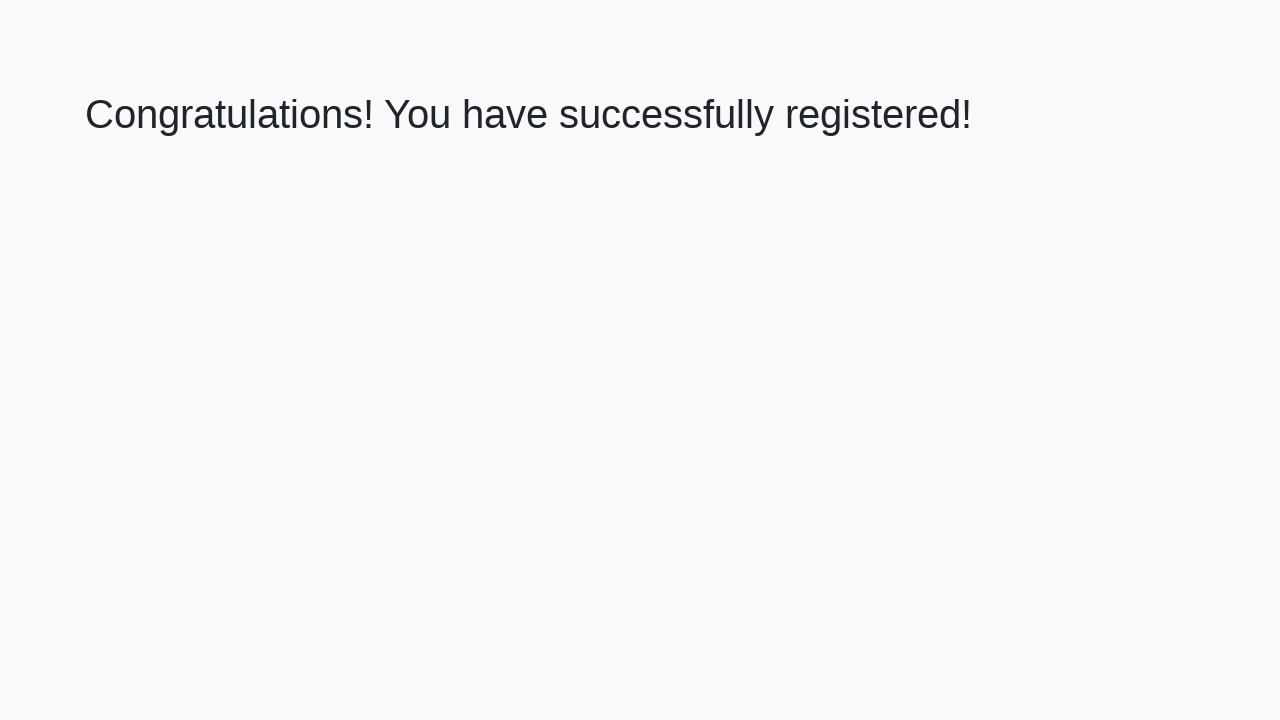

Retrieved success message text
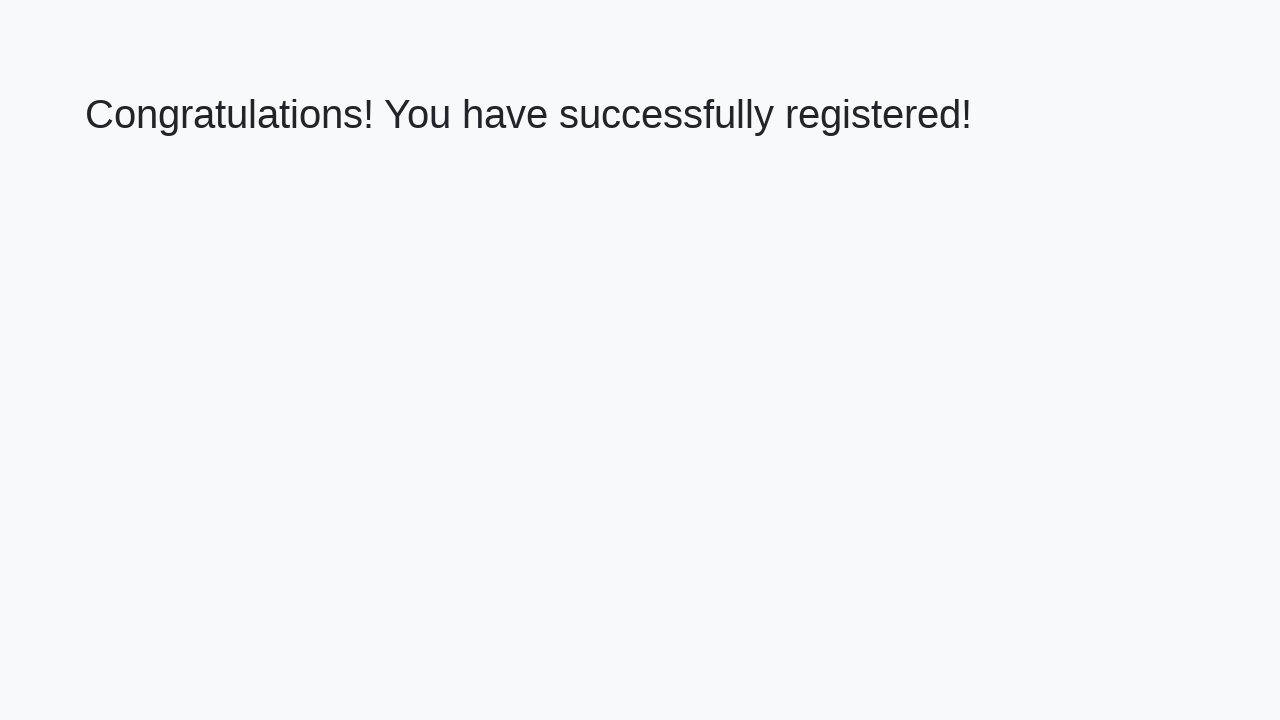

Verified success message: 'Congratulations! You have successfully registered!'
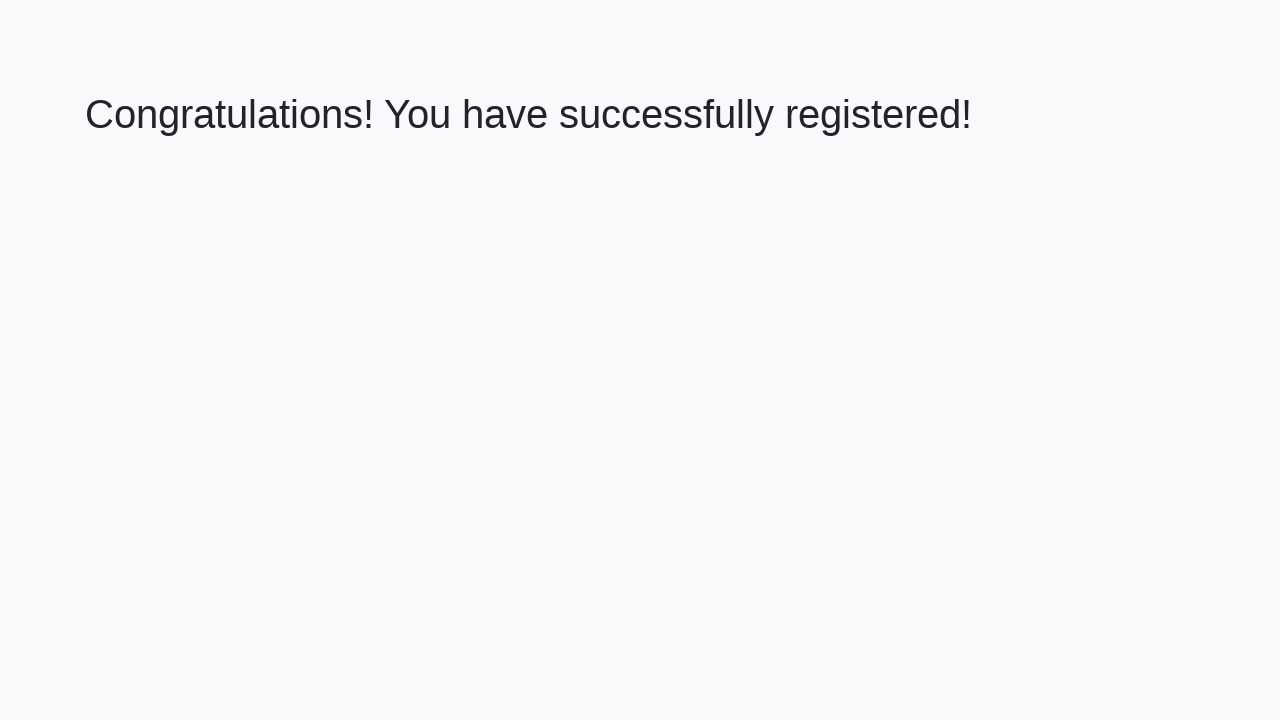

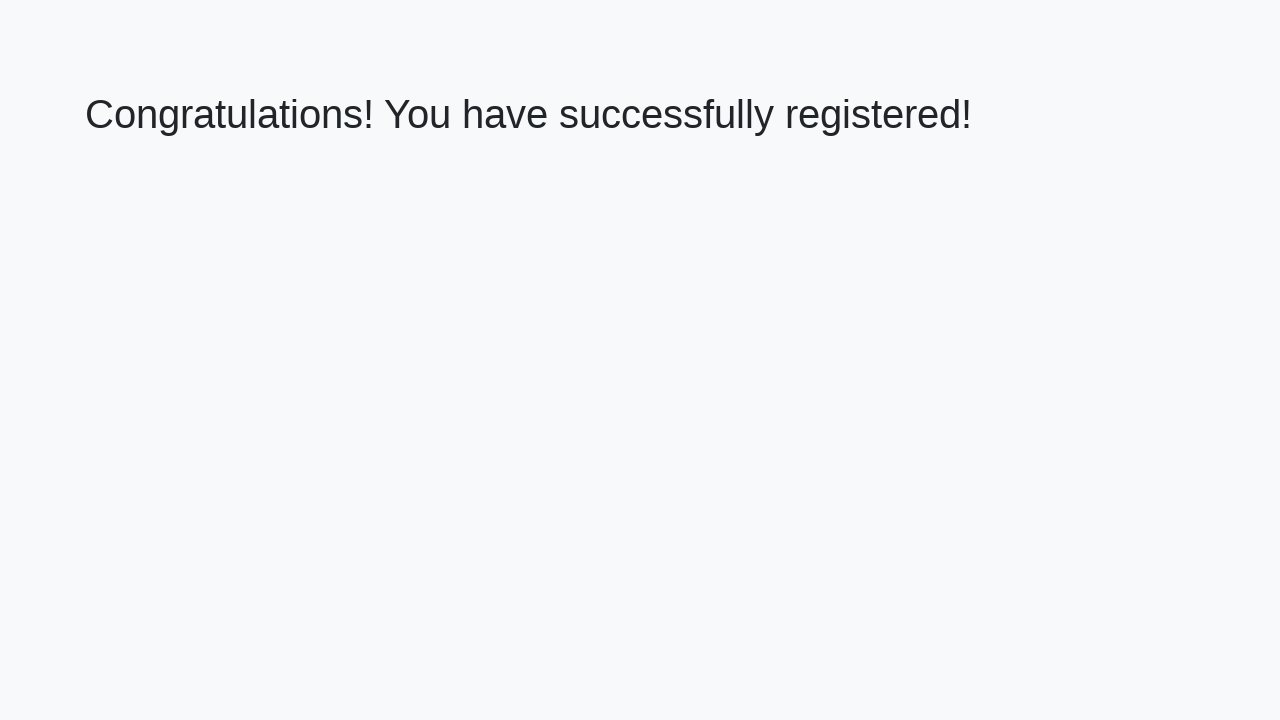